Tests checkbox interaction by repeatedly clicking three different checkboxes to toggle their states

Starting URL: https://formy-project.herokuapp.com/checkbox

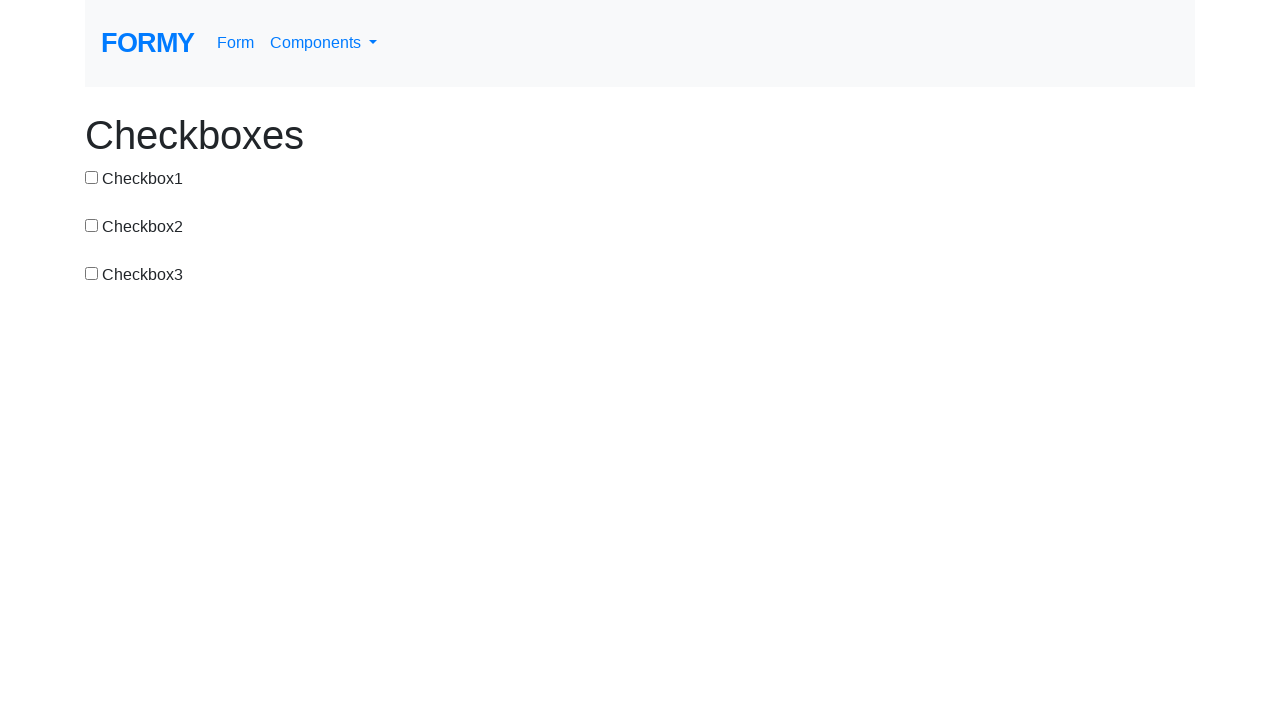

Clicked first checkbox to toggle state at (92, 177) on #checkbox-1
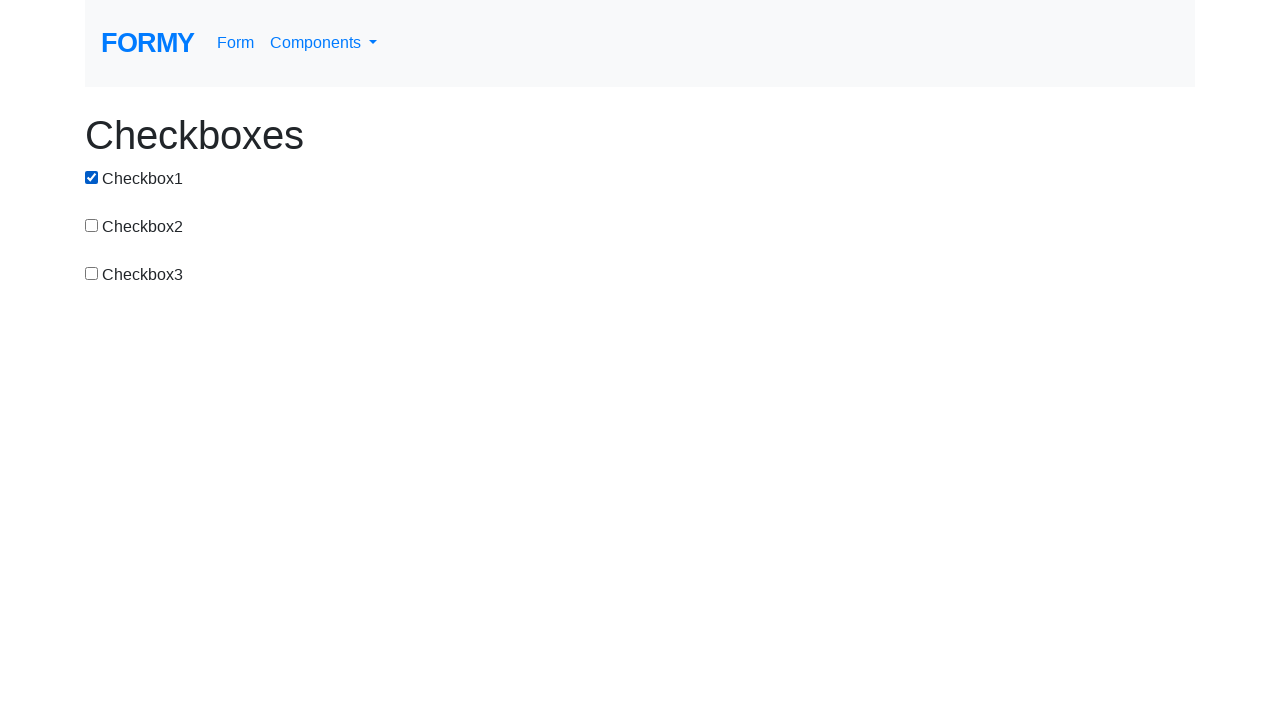

Clicked first checkbox to toggle state at (92, 177) on #checkbox-1
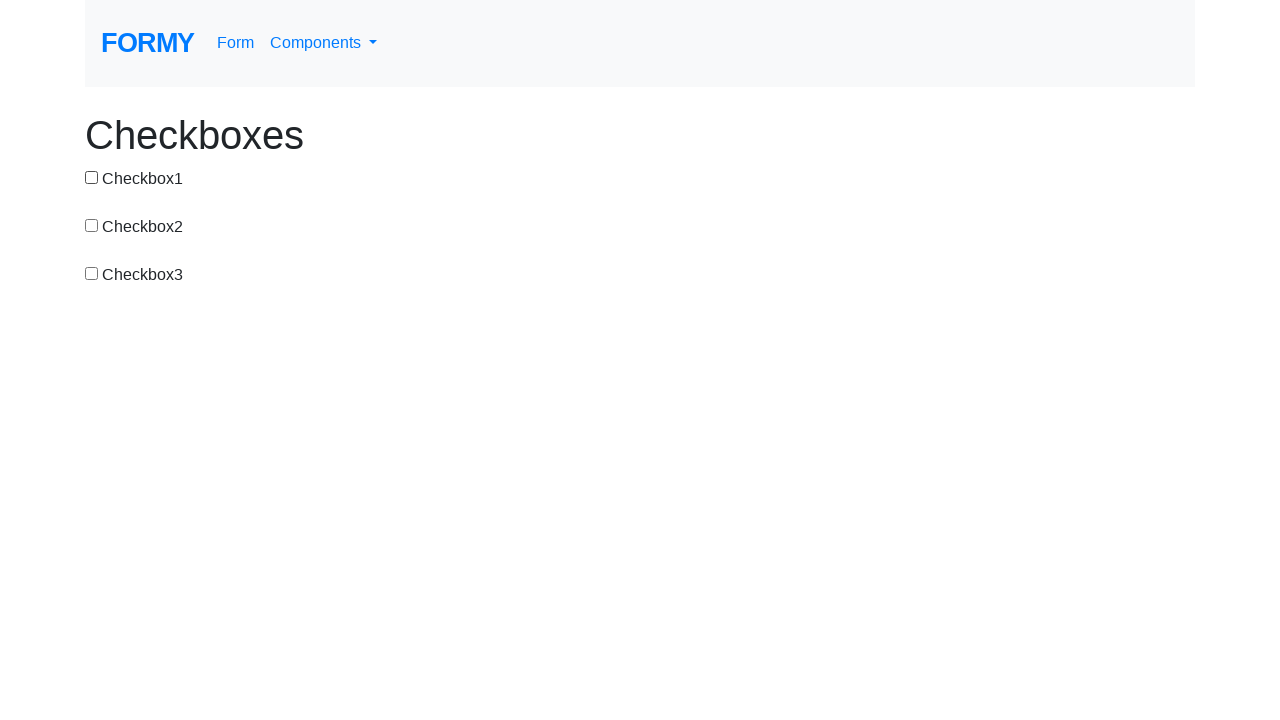

Clicked first checkbox to toggle state at (92, 177) on #checkbox-1
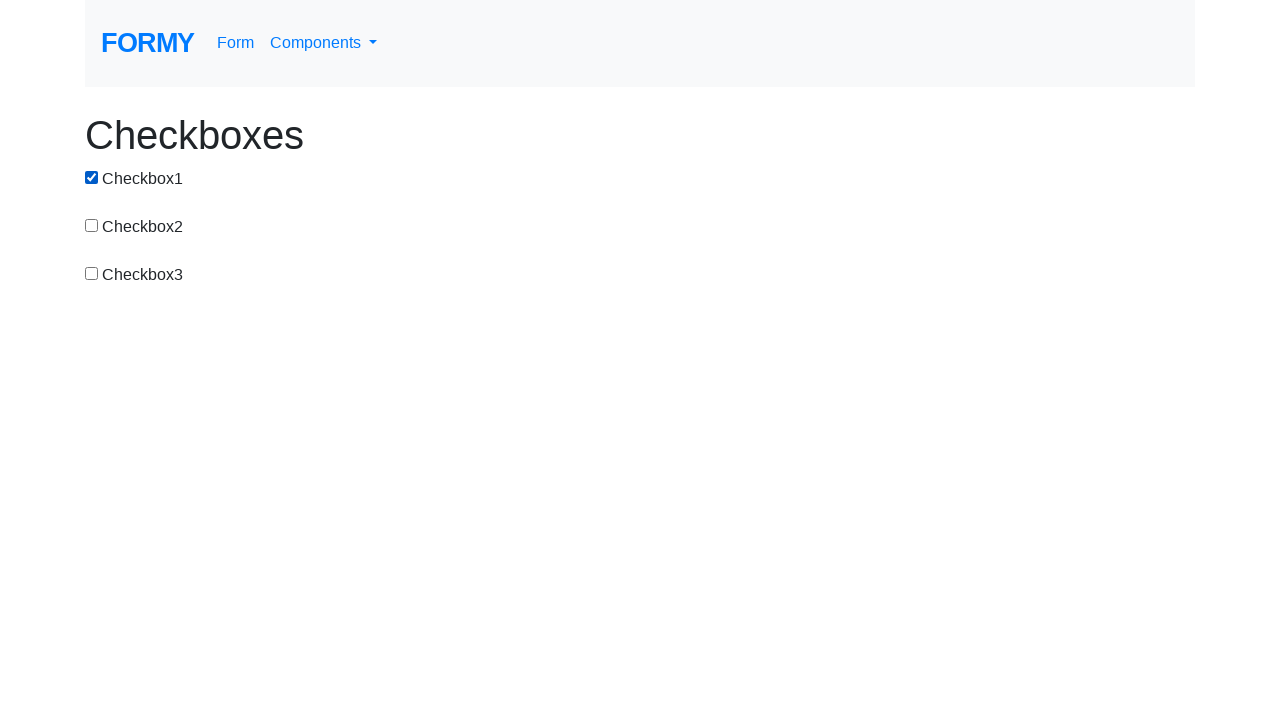

Clicked first checkbox to toggle state at (92, 177) on #checkbox-1
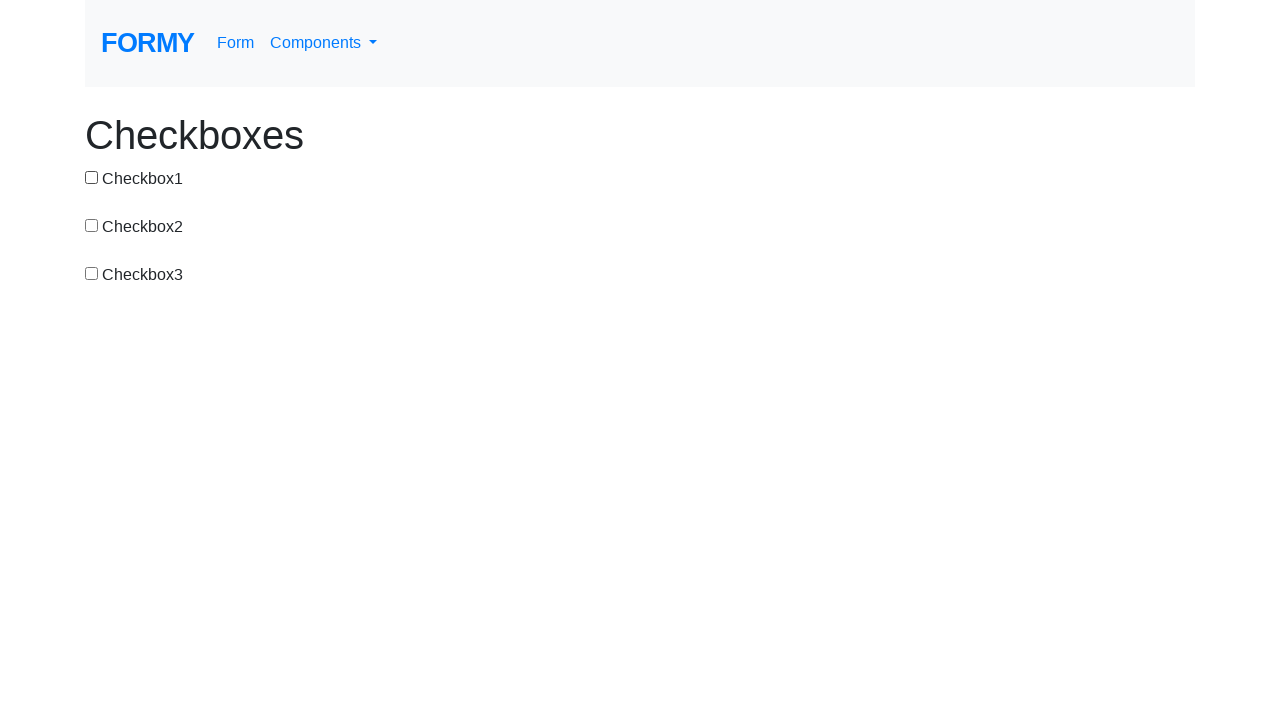

Clicked second checkbox to toggle state at (92, 225) on input[value='checkbox-2']
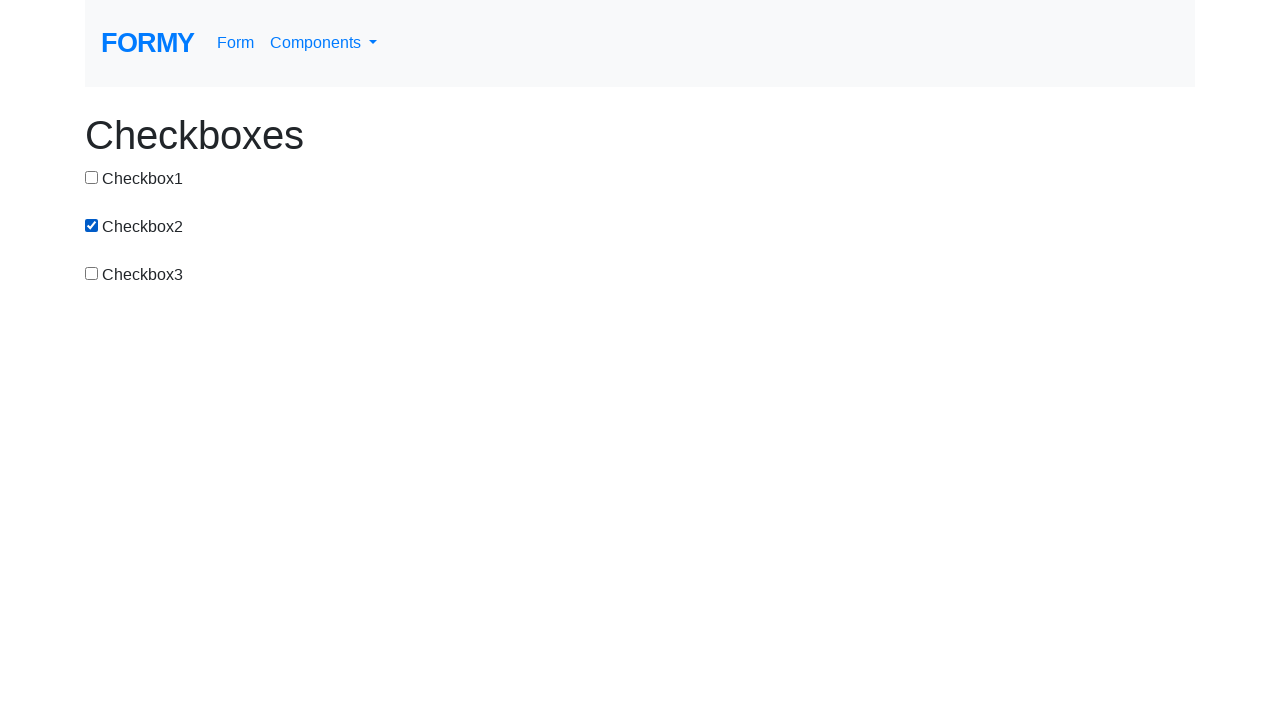

Clicked second checkbox to toggle state at (92, 225) on input[value='checkbox-2']
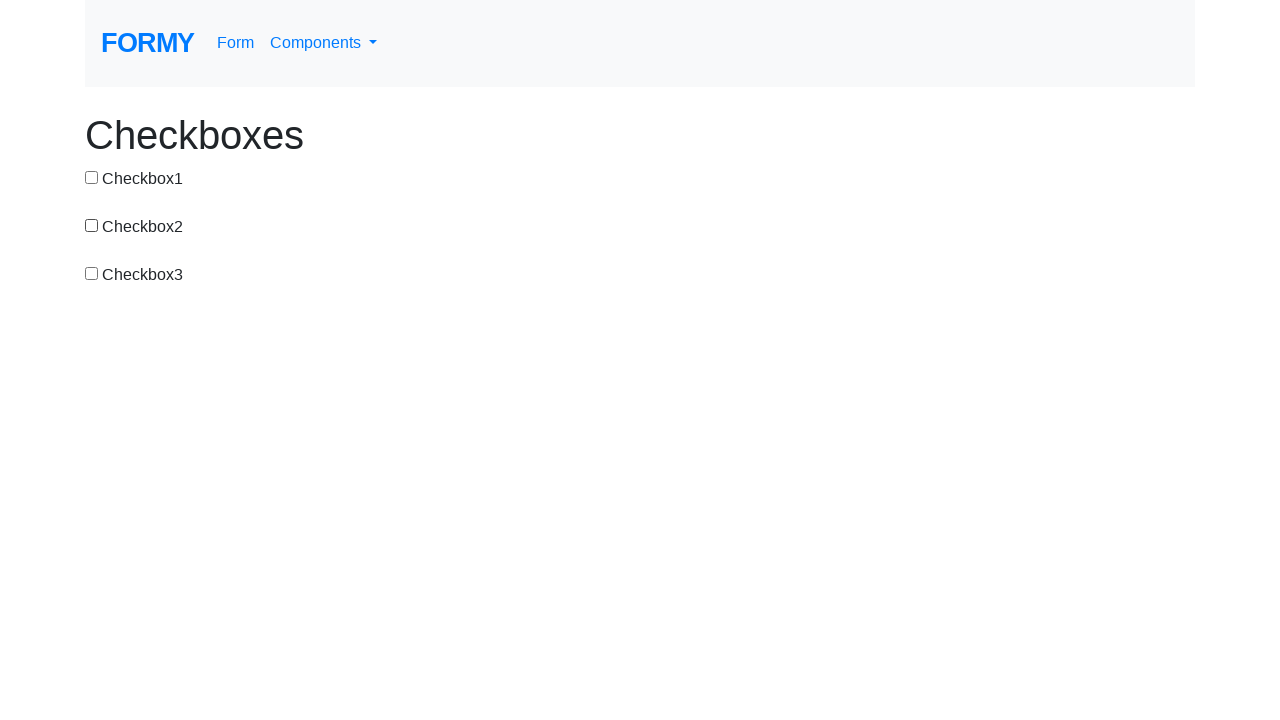

Clicked second checkbox to toggle state at (92, 225) on input[value='checkbox-2']
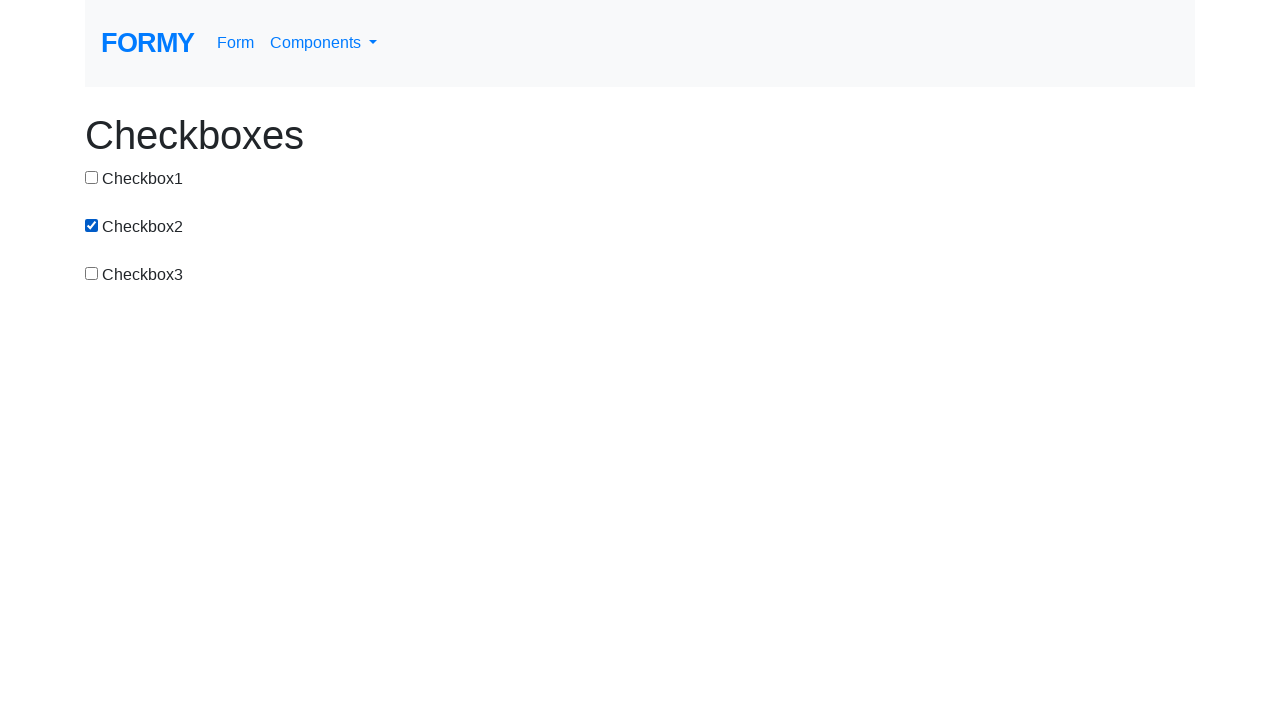

Clicked second checkbox to toggle state at (92, 225) on input[value='checkbox-2']
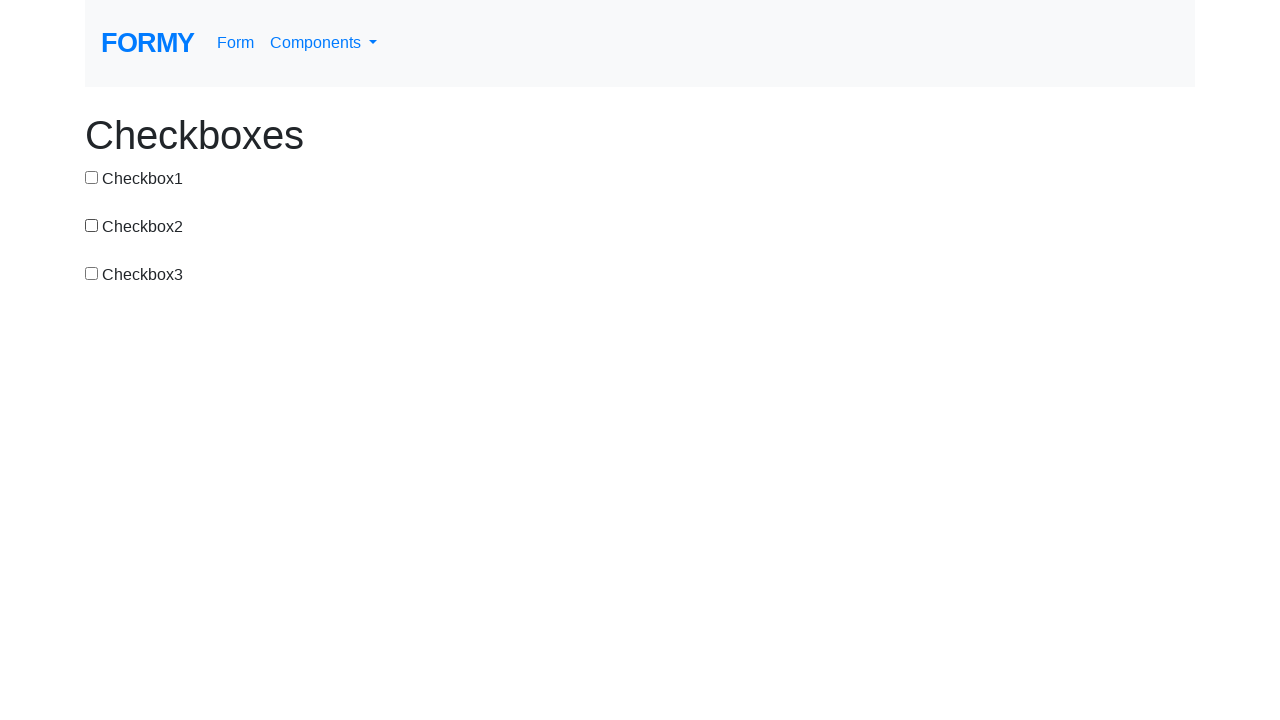

Clicked third checkbox to toggle state at (92, 273) on #checkbox-3
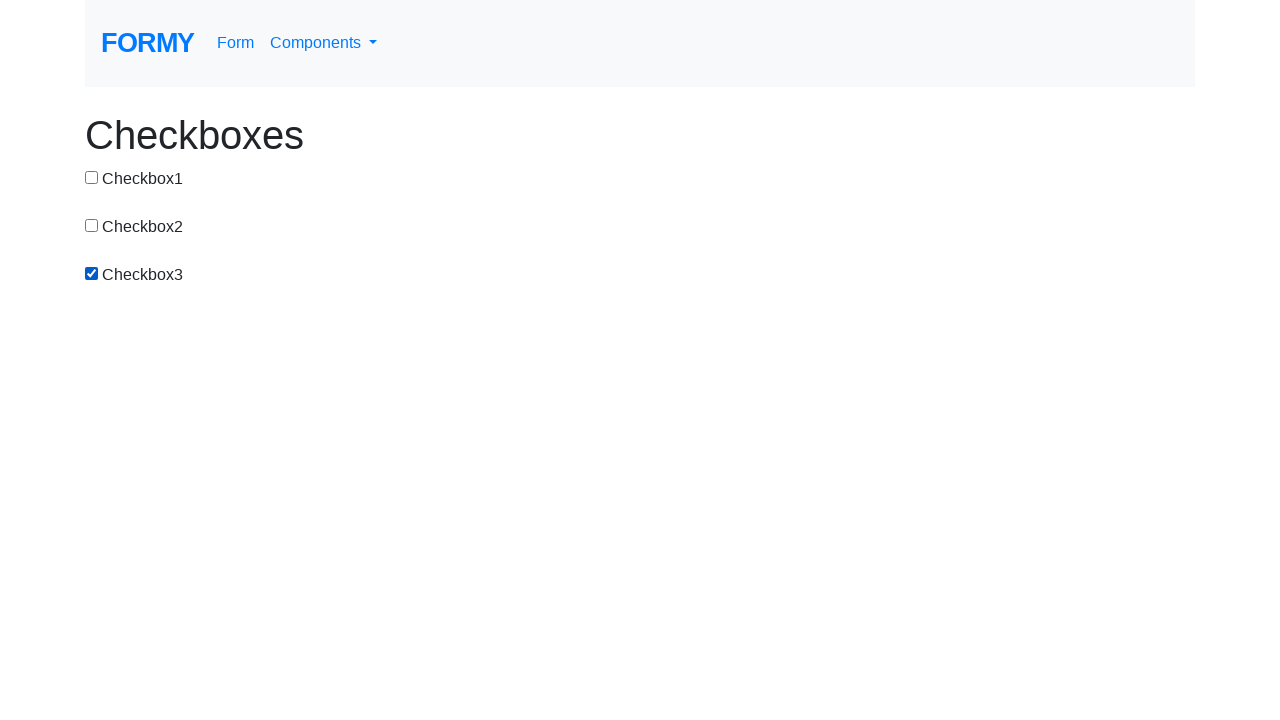

Clicked third checkbox to toggle state at (92, 273) on #checkbox-3
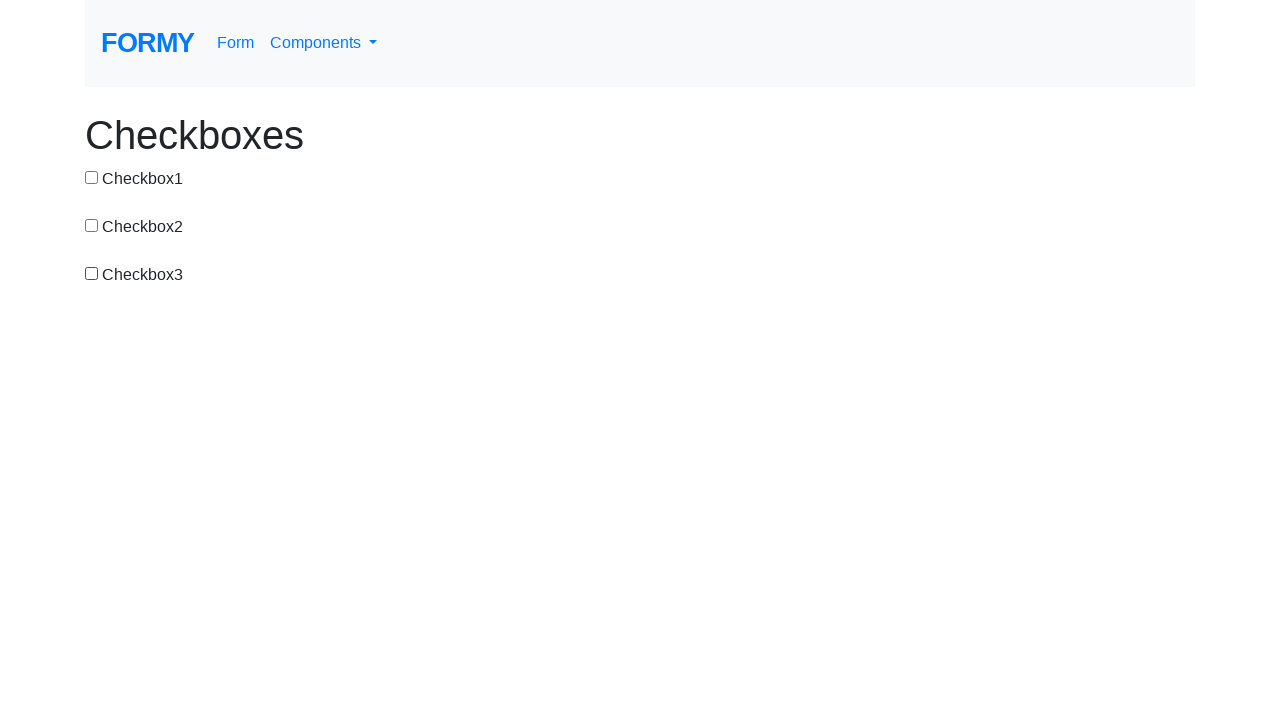

Clicked third checkbox to toggle state at (92, 273) on #checkbox-3
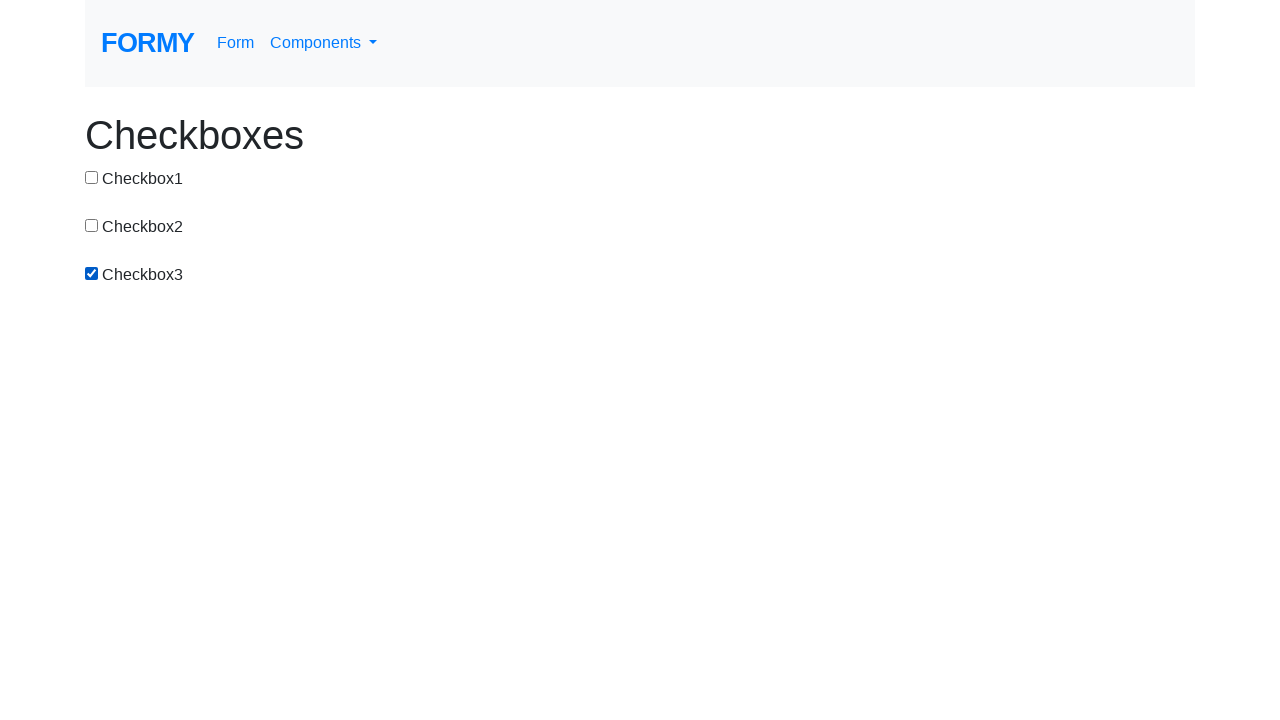

Clicked third checkbox to toggle state at (92, 273) on #checkbox-3
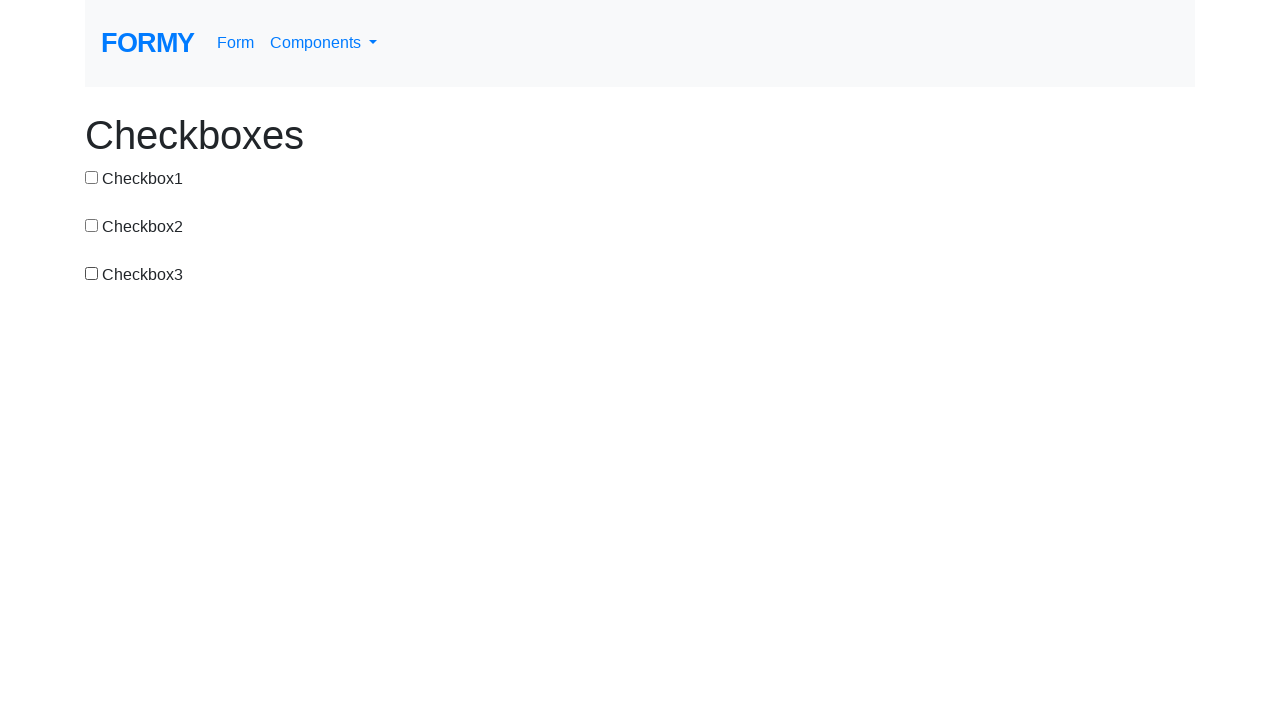

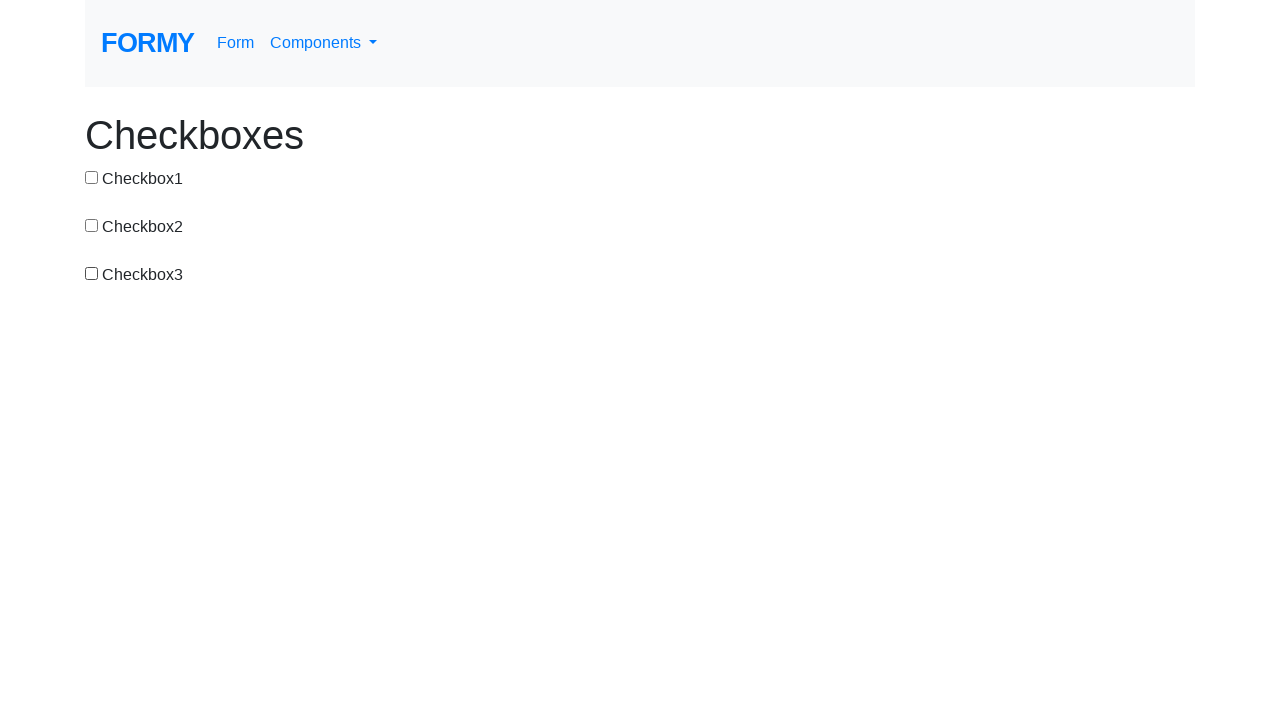